Tests product search functionality by typing a product name and verifying search results are displayed

Starting URL: https://rahulshettyacademy.com/seleniumPractise#/

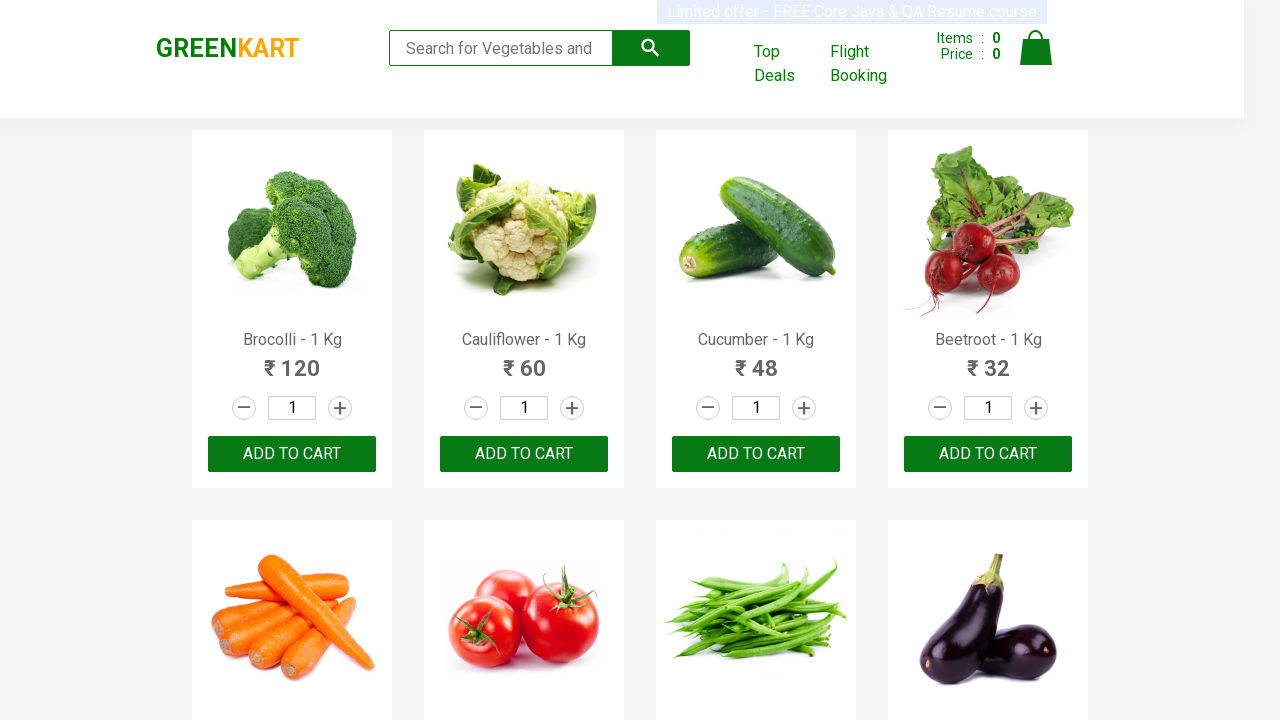

Filled search field with 'Carrot' on .search-keyword
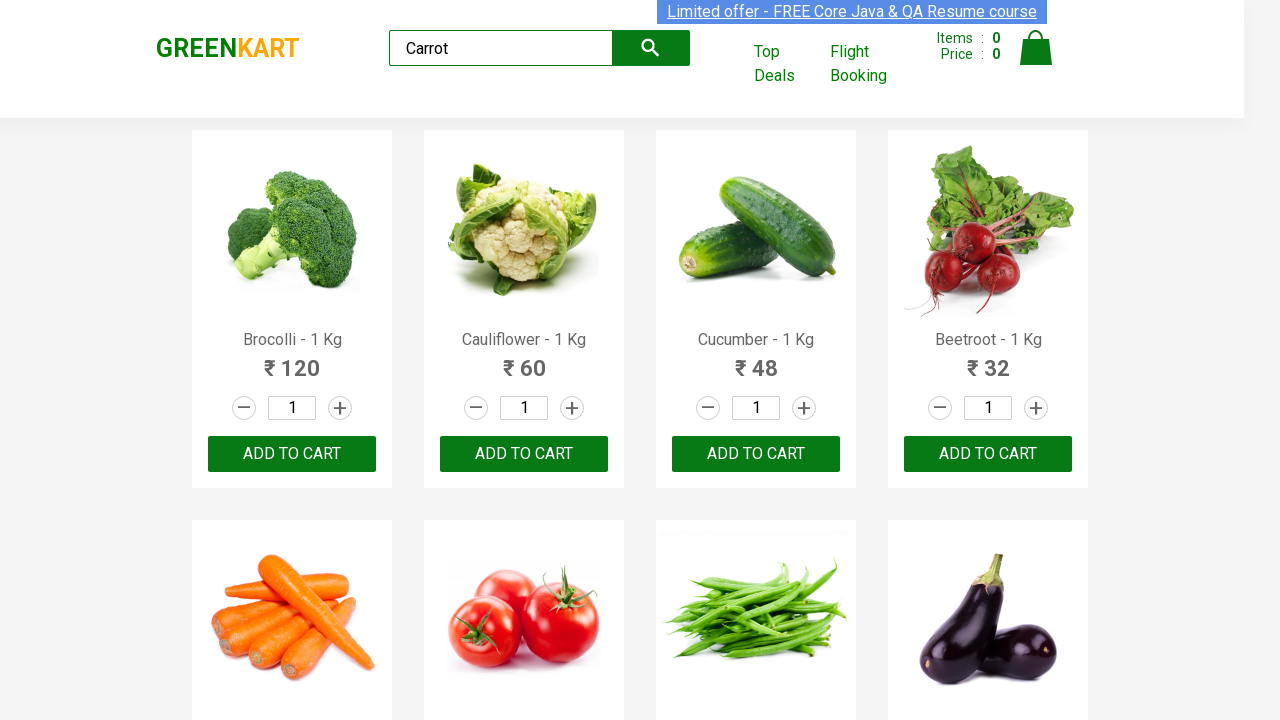

Search results loaded with product elements
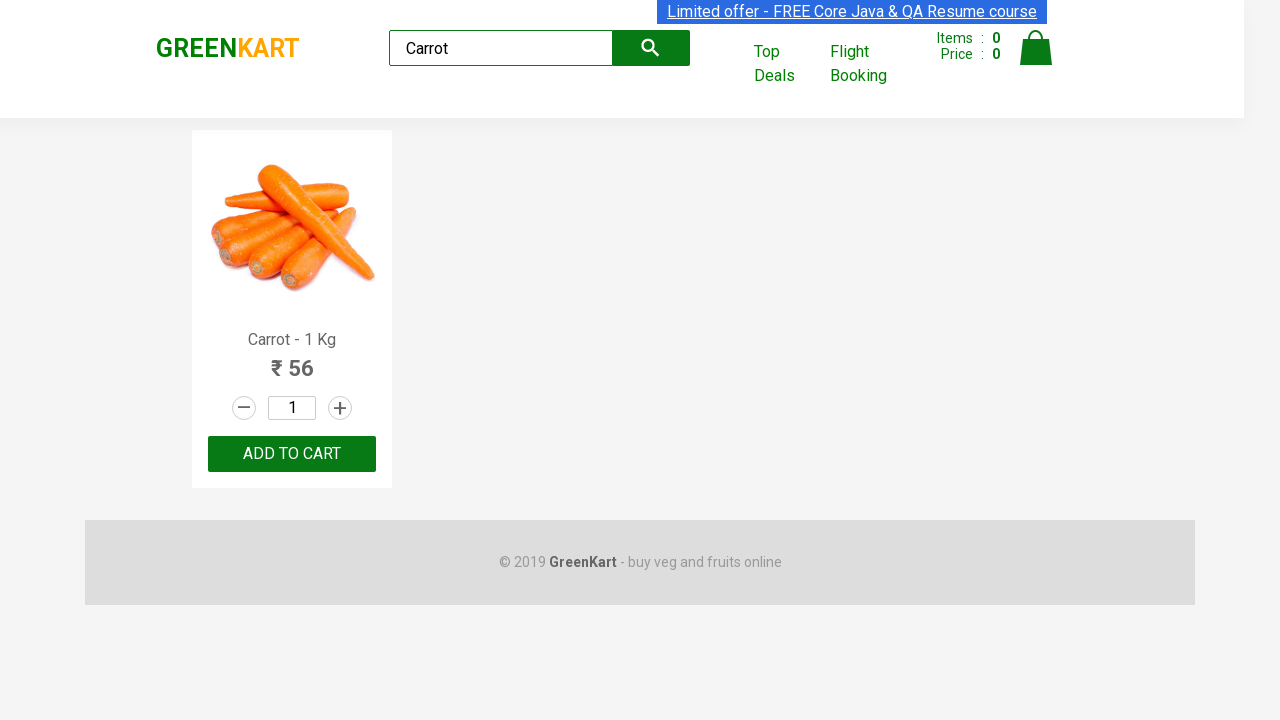

Verified Carrot product appears in search results
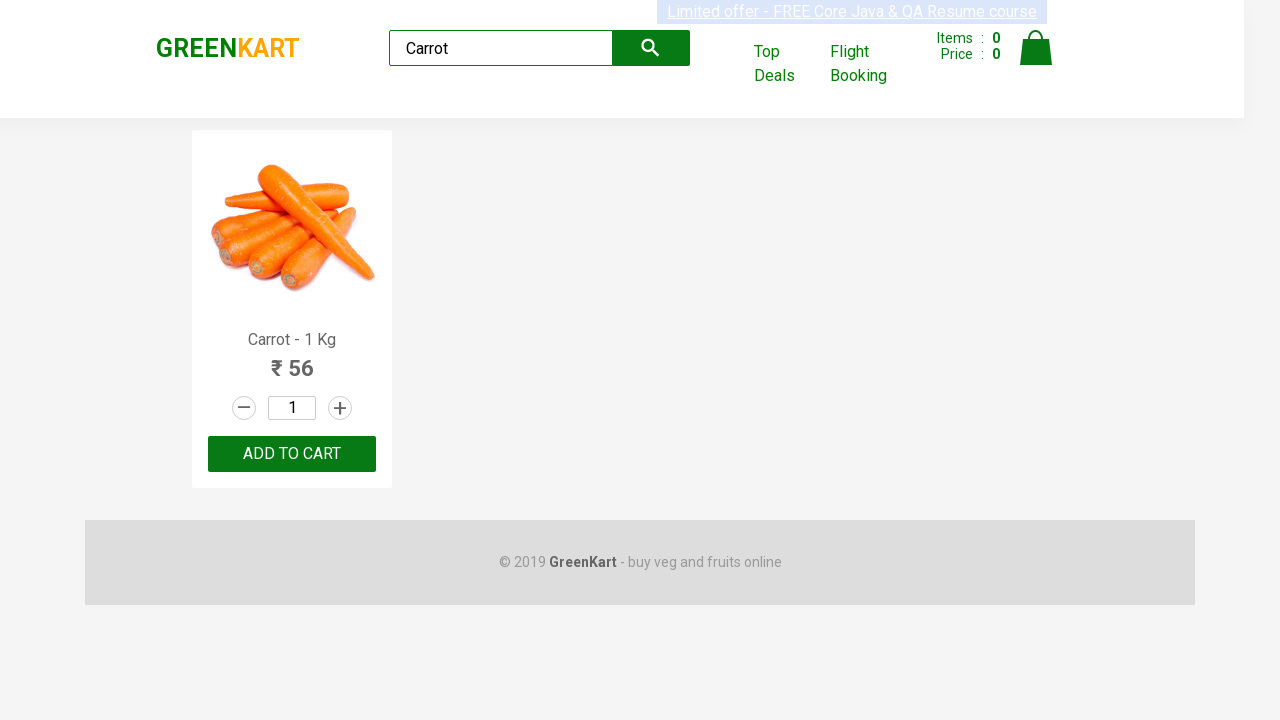

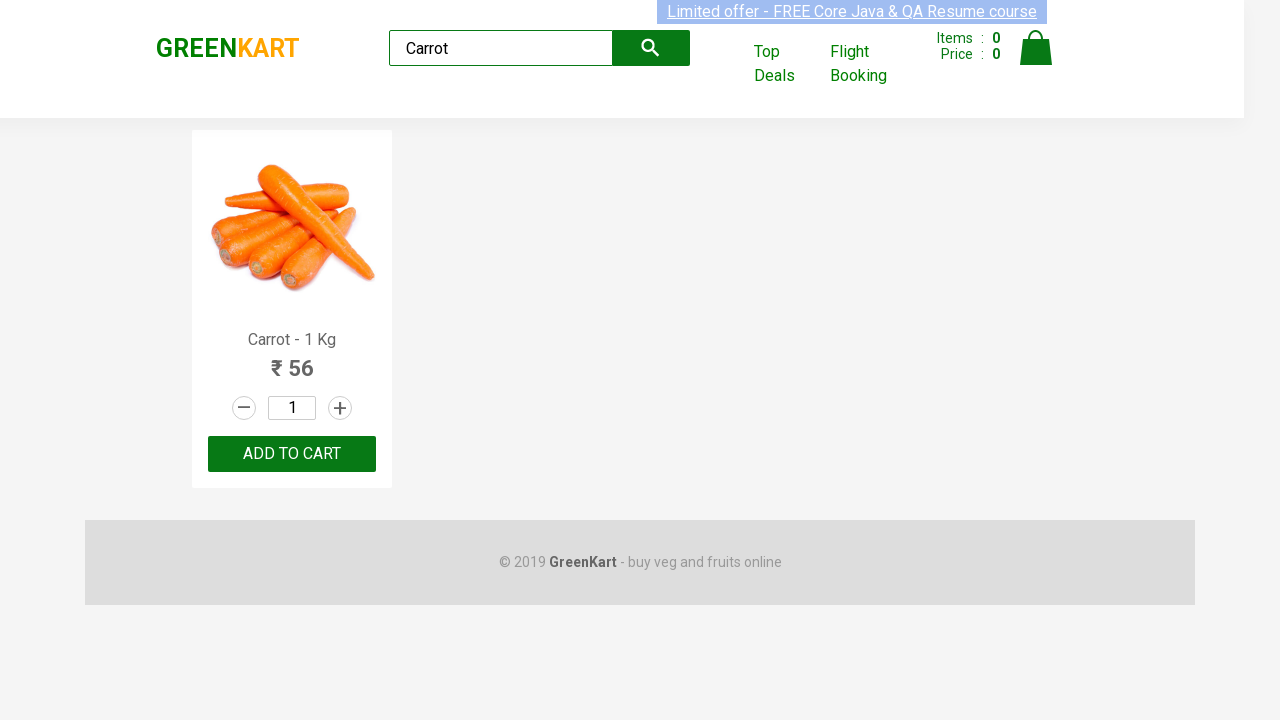